Selects a course from dropdown by value and prints the selected option

Starting URL: https://www.hyrtutorials.com/p/html-dropdown-elements-practice.html?m=1

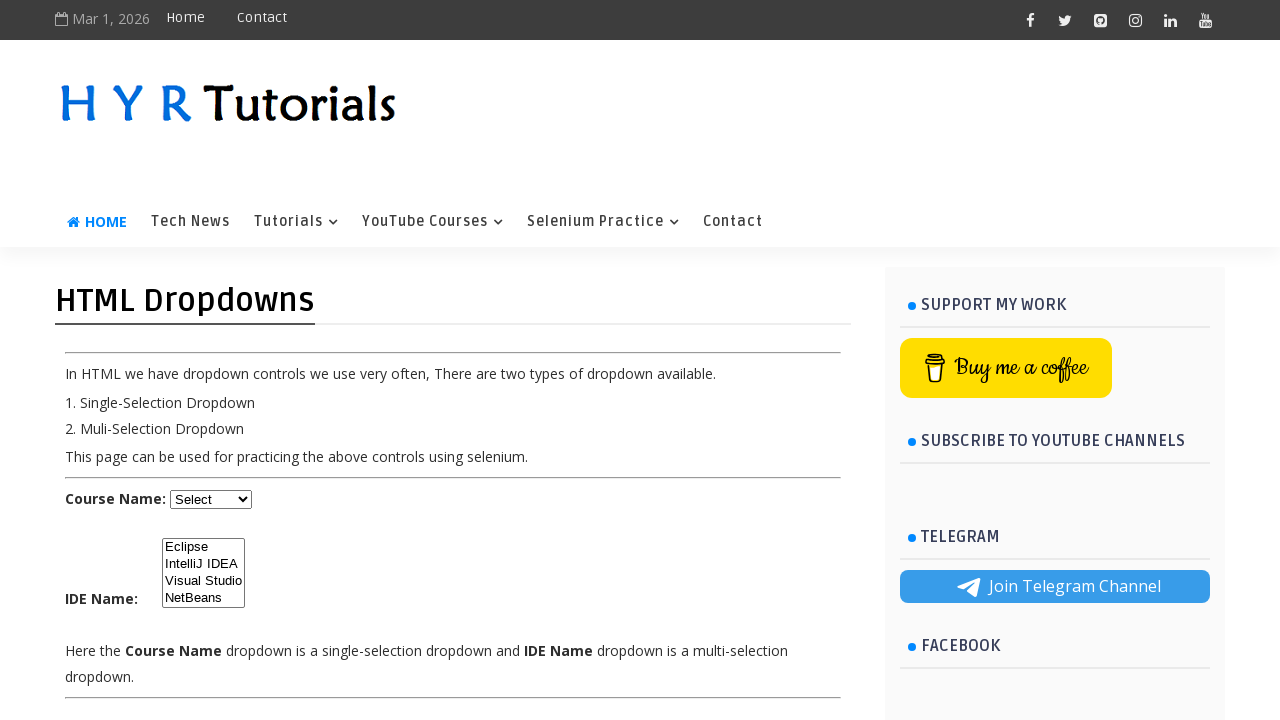

Waited for course dropdown to be available
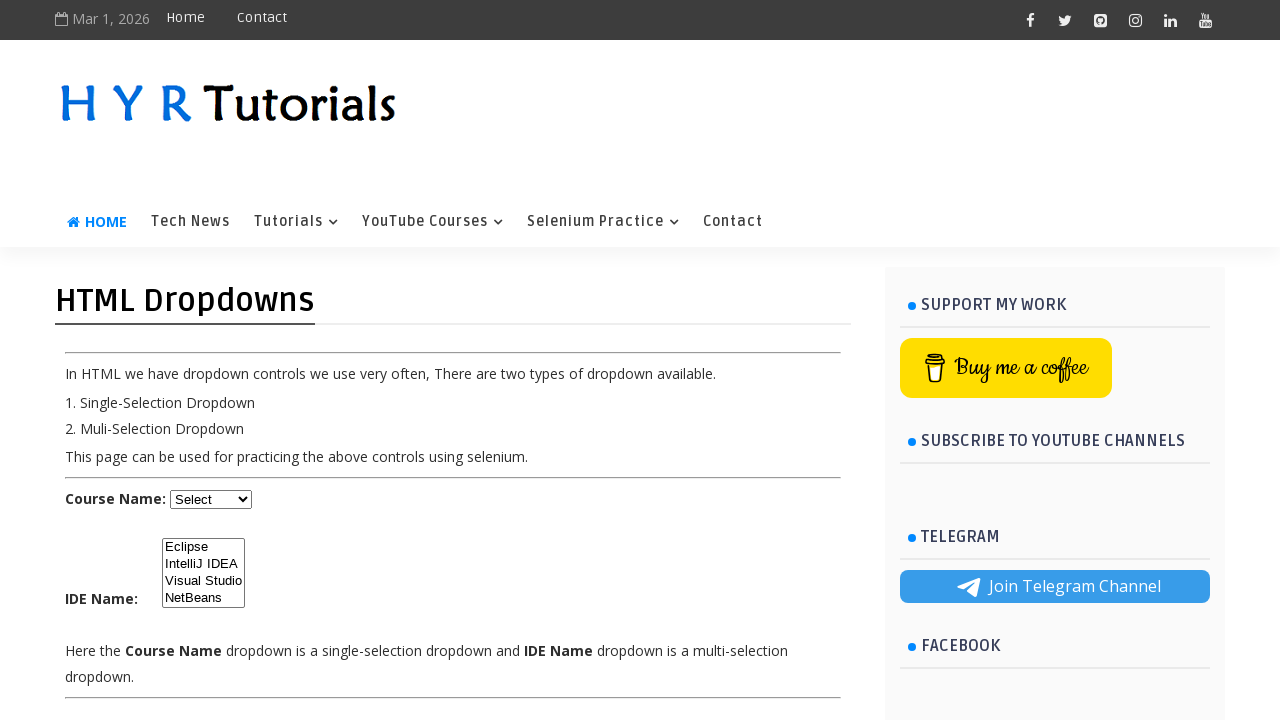

Selected .NET course from dropdown by value on #course
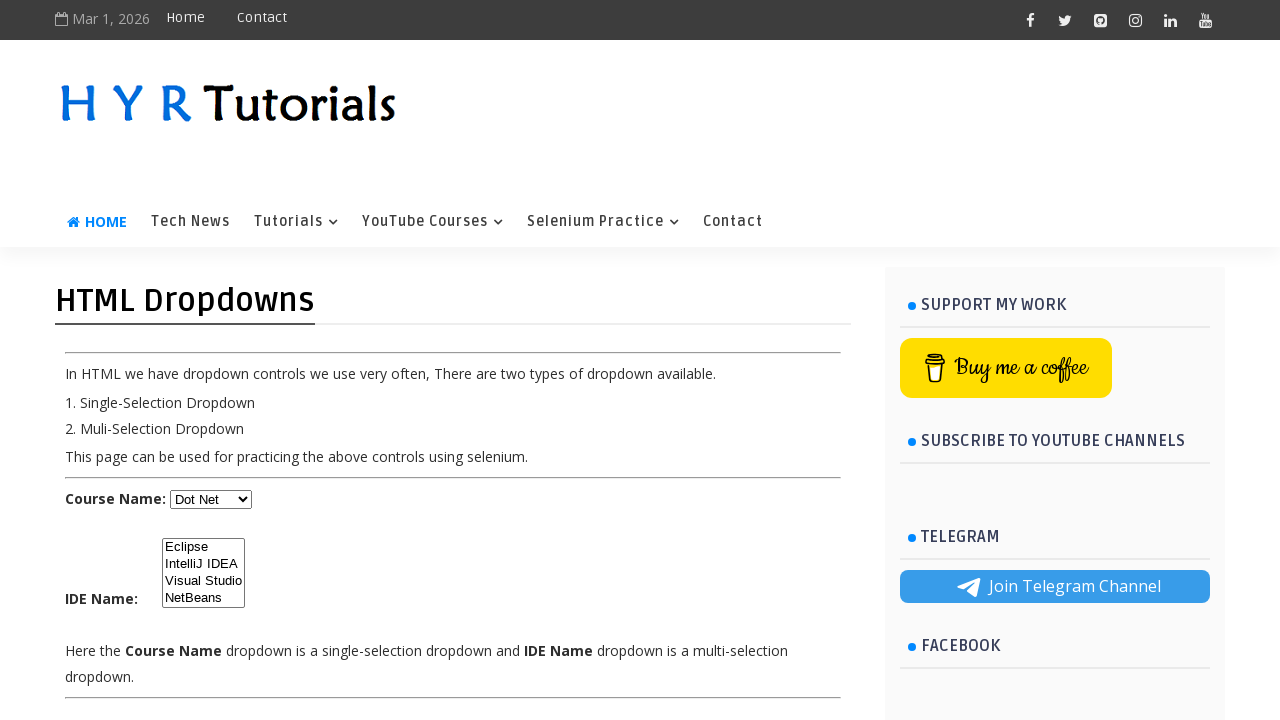

Retrieved selected course option text
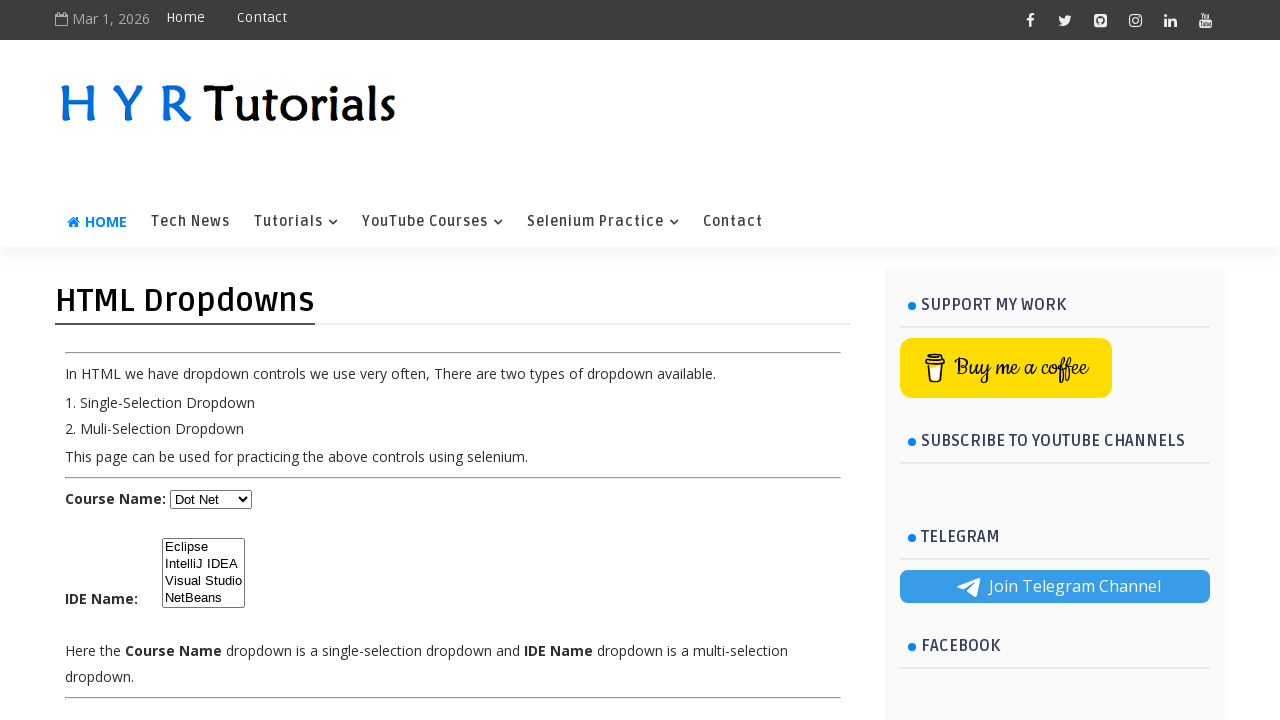

Printed selected value: Dot Net
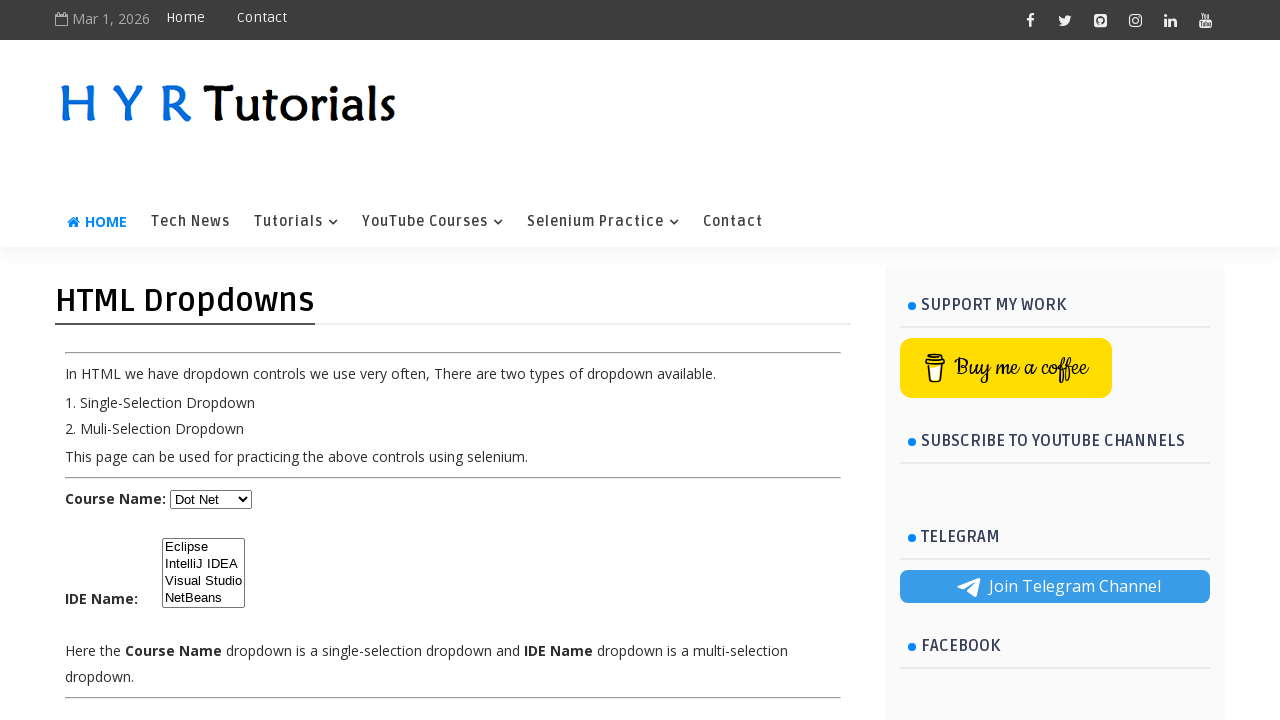

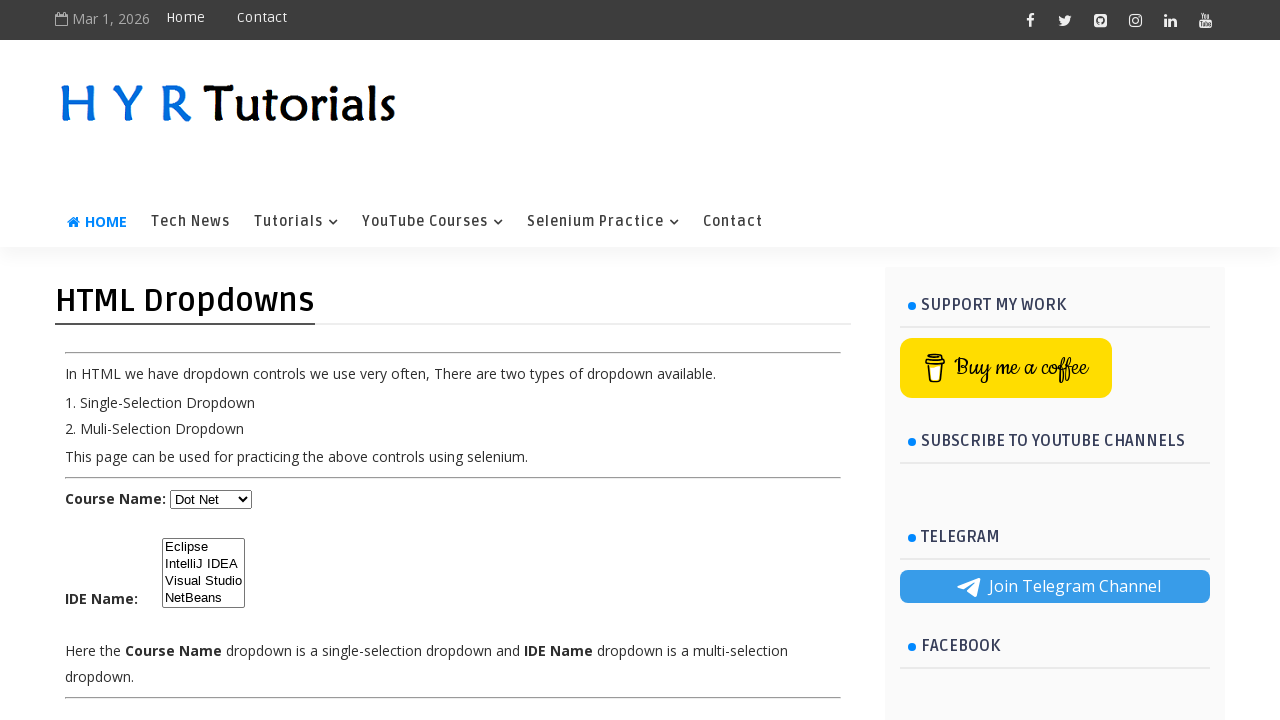